Tests checkbox functionality by checking and unchecking the "Helado 🍧" checkbox and verifying its state changes correctly

Starting URL: https://thefreerangetester.github.io/sandbox-automation-testing/

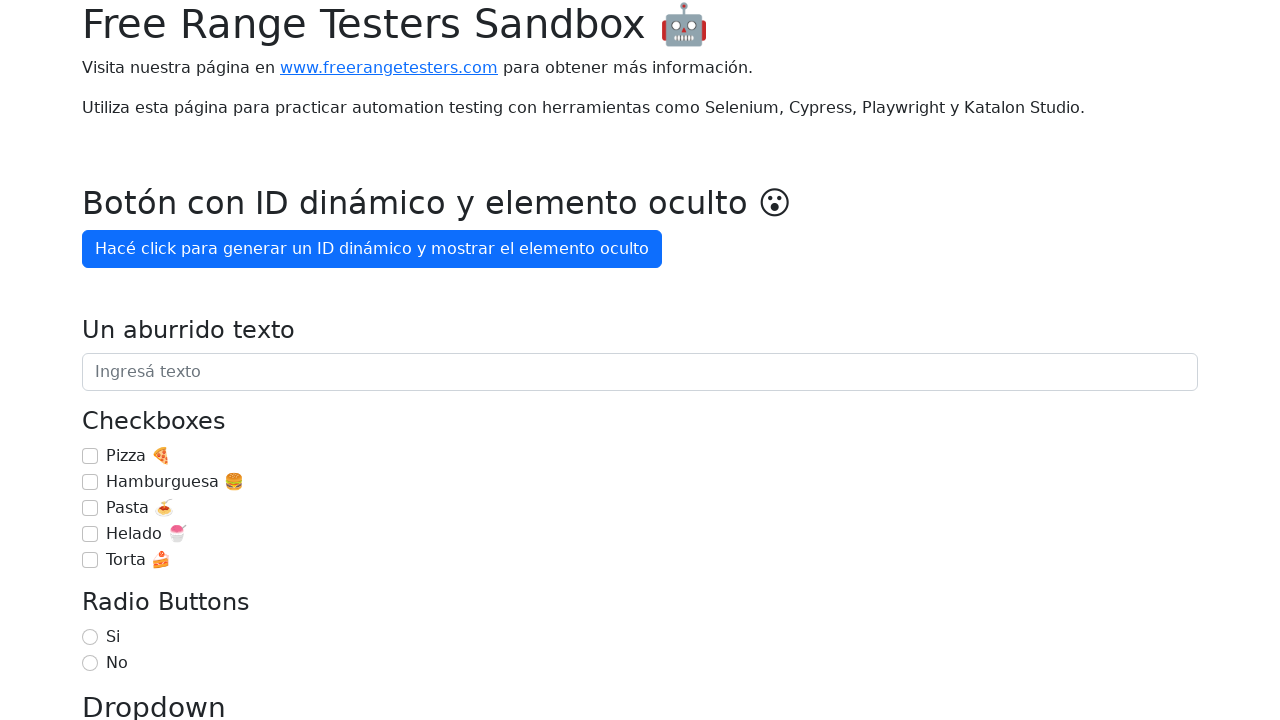

Navigated to sandbox automation testing page
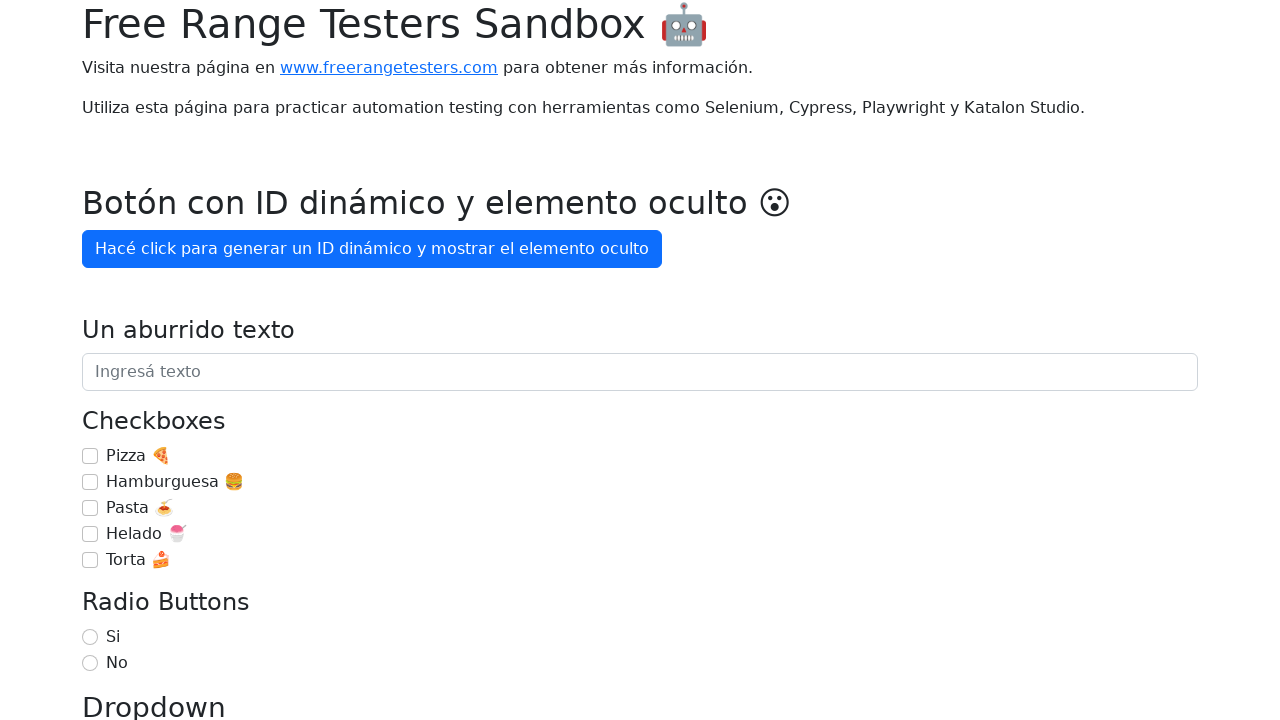

Checked the 'Helado 🍧' checkbox at (90, 534) on internal:label="Helado \ud83c\udf67"i
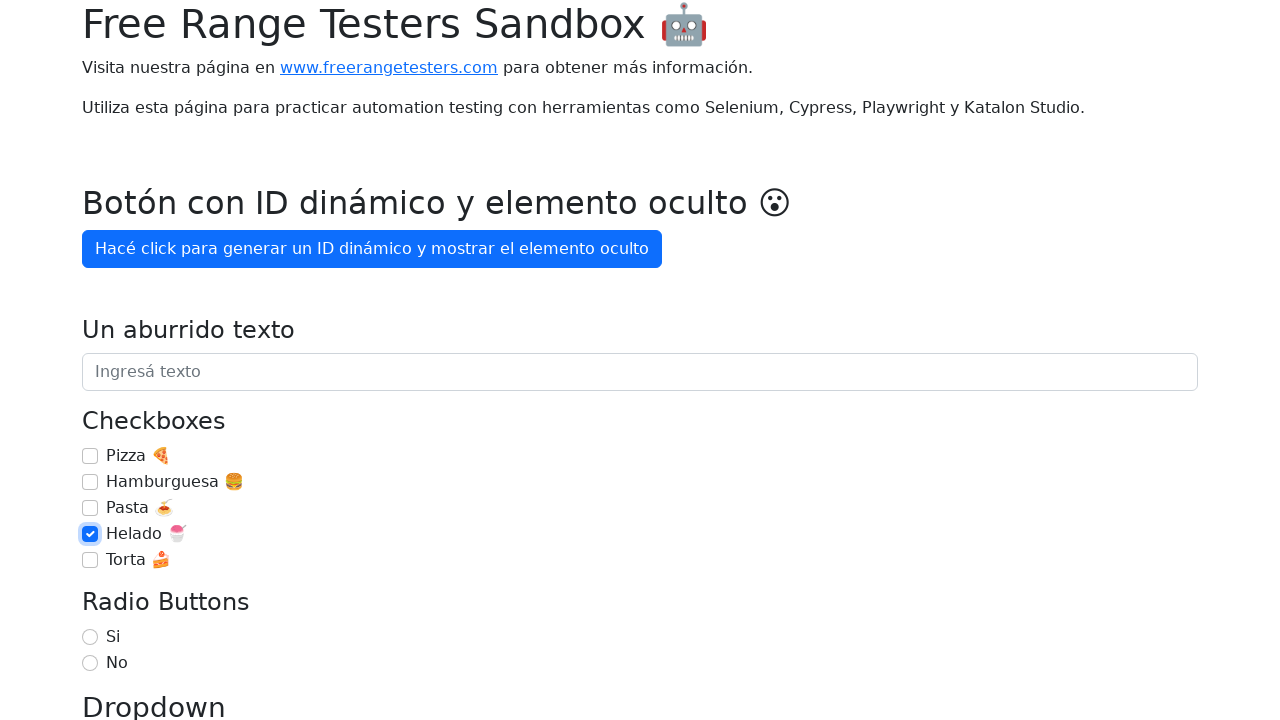

Verified 'Helado 🍧' checkbox is checked
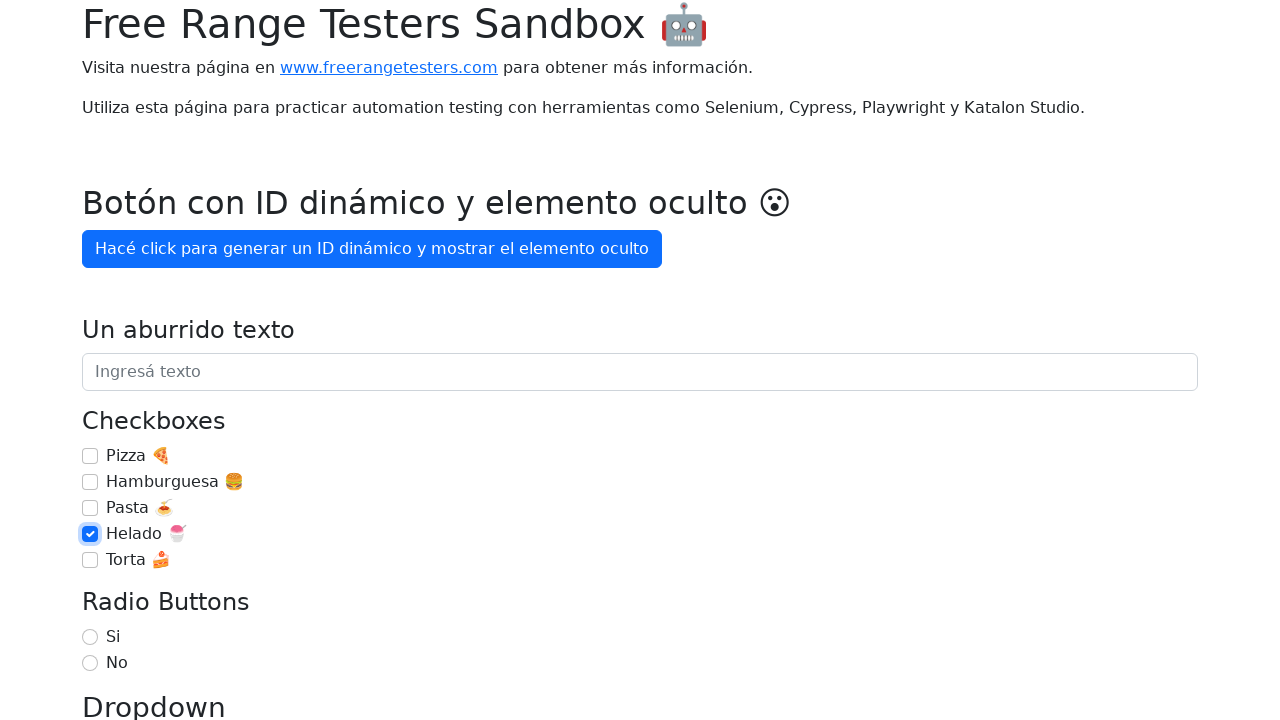

Unchecked the 'Helado 🍧' checkbox at (90, 534) on internal:label="Helado \ud83c\udf67"i
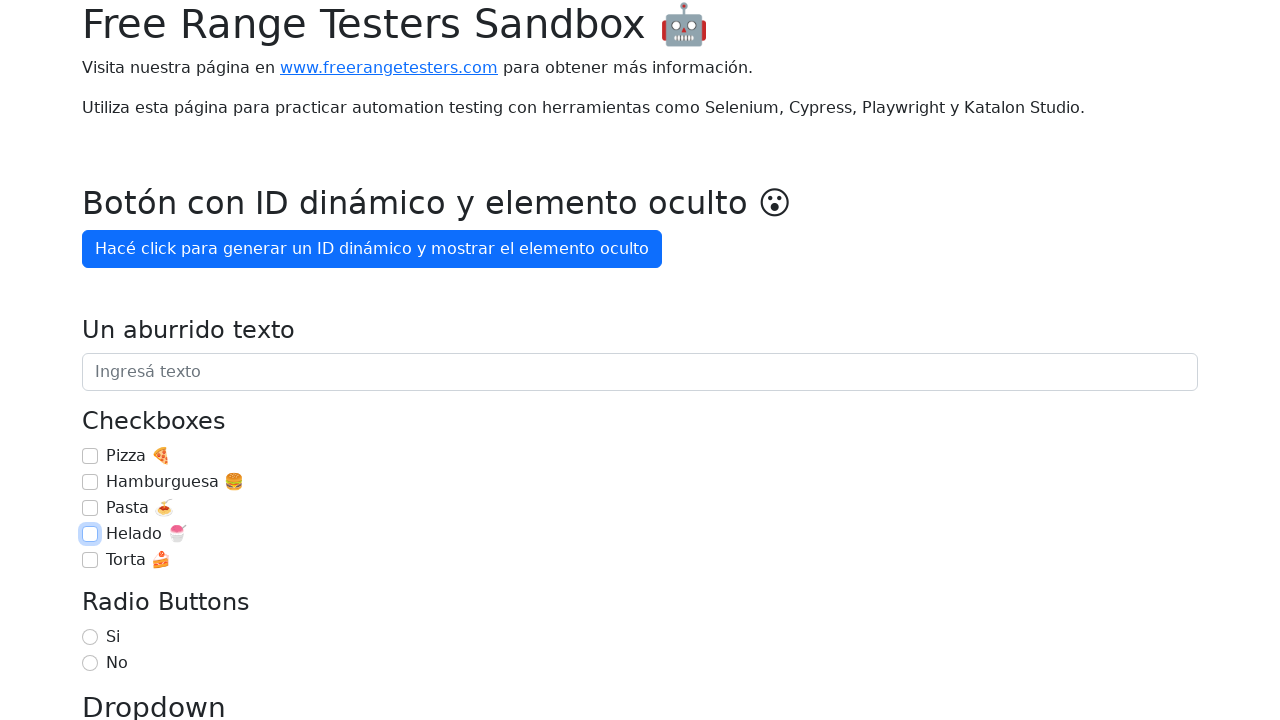

Verified 'Helado 🍧' checkbox is unchecked
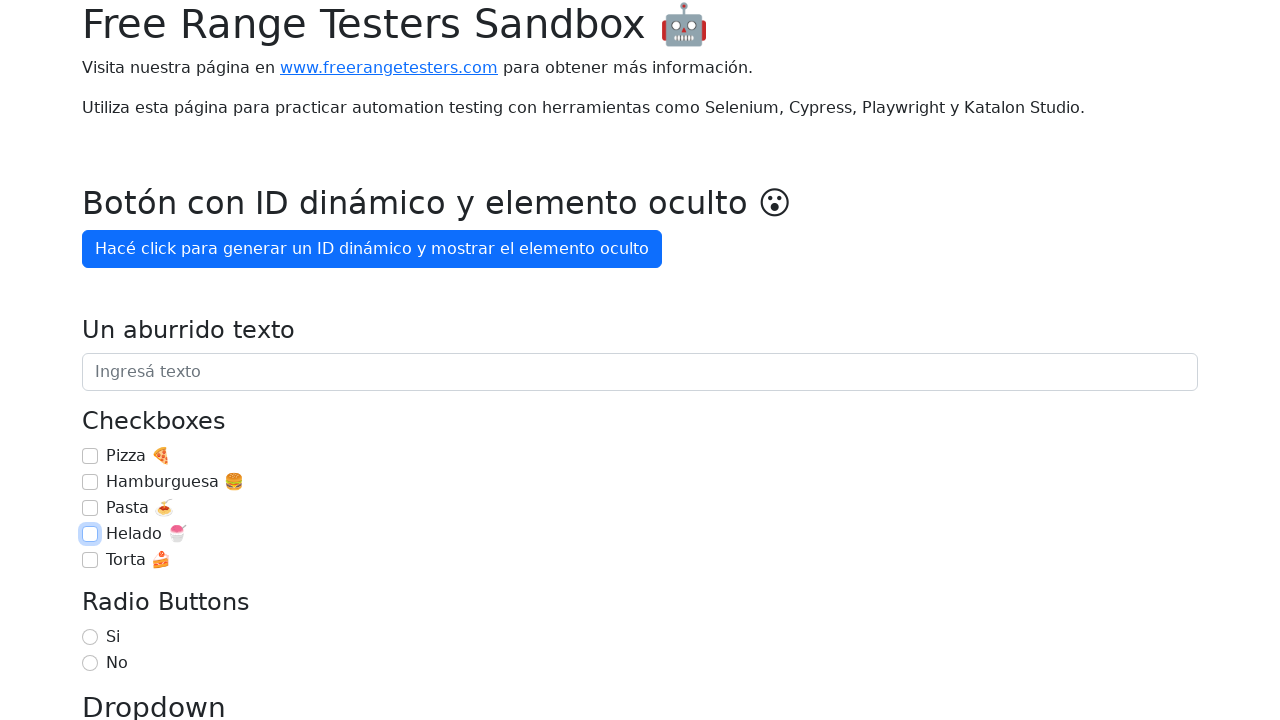

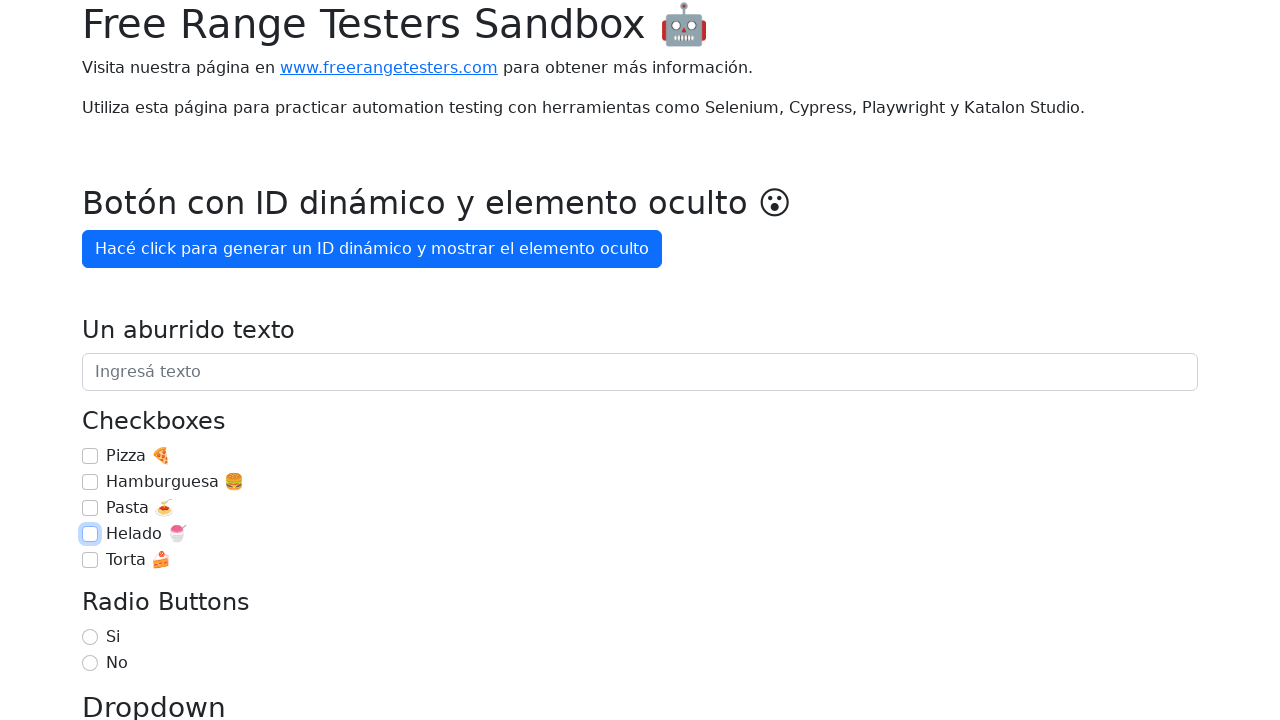